Tests search functionality by entering "iphone" in the search box and pressing Enter key to submit the search

Starting URL: https://ecommerce-playground.lambdatest.io/

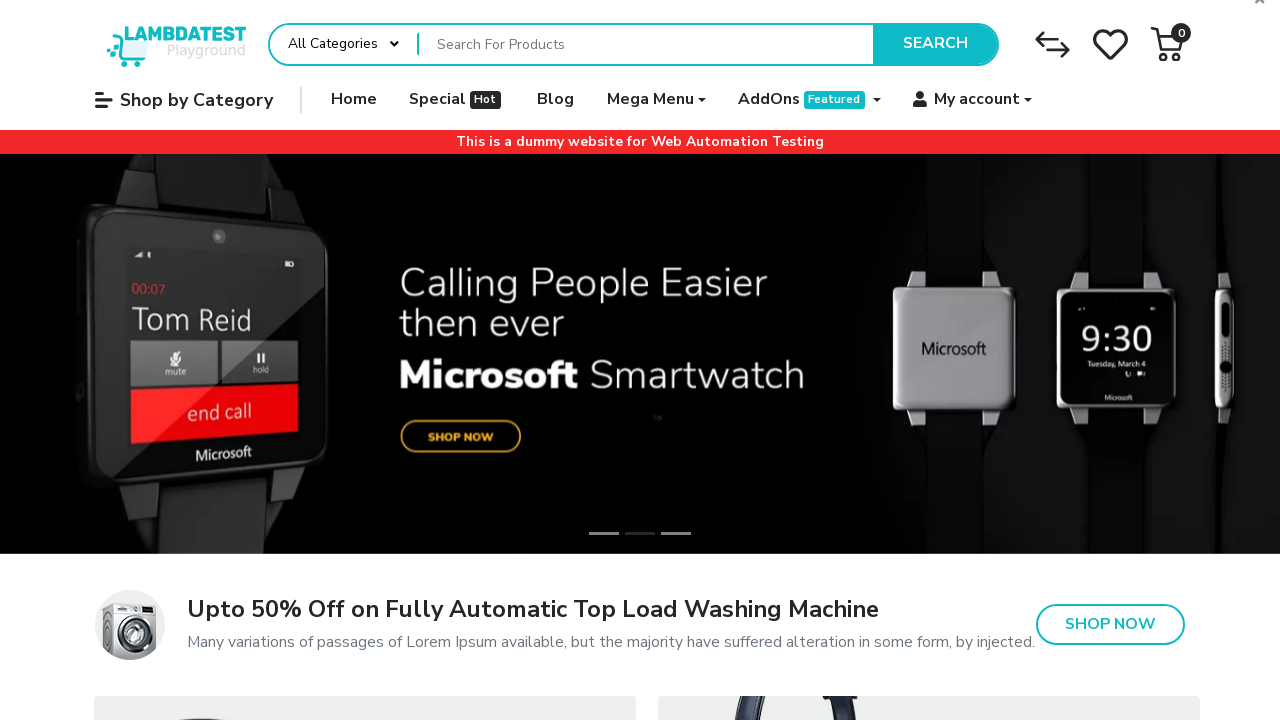

Filled search box with 'iphone' on input[name='search']
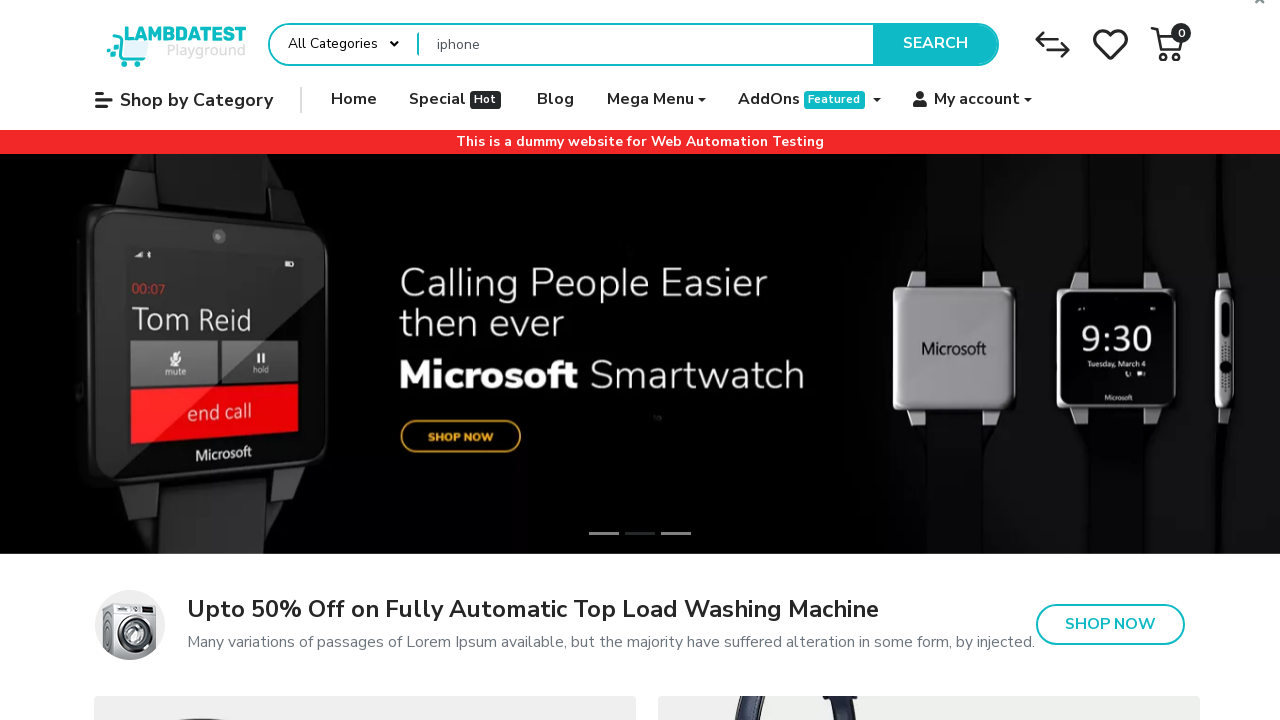

Pressed Enter key to submit search on input[name='search']
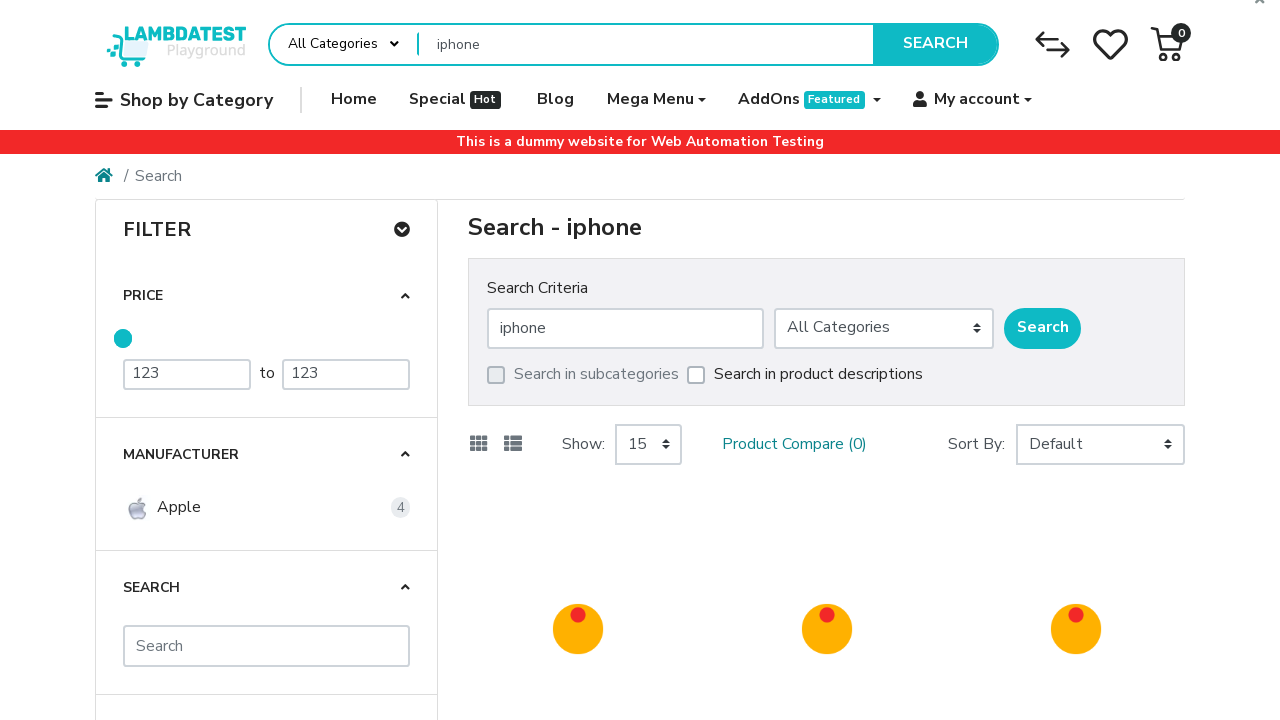

Search results page loaded successfully
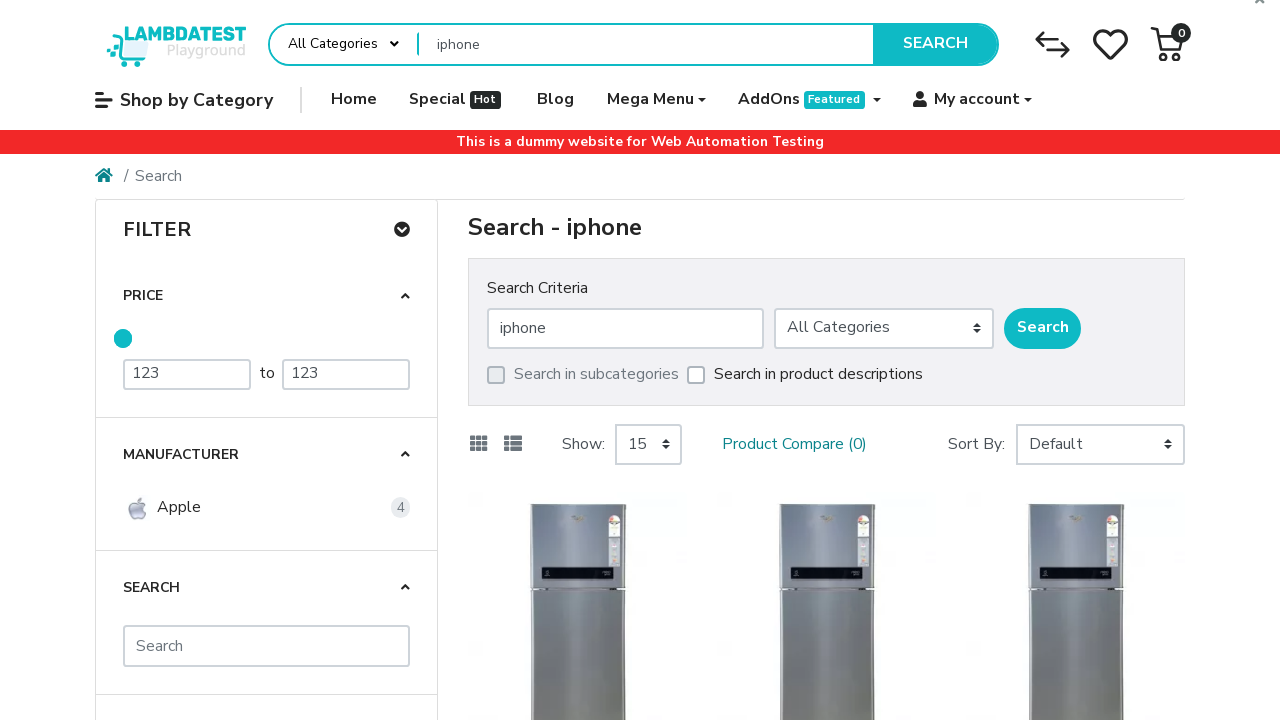

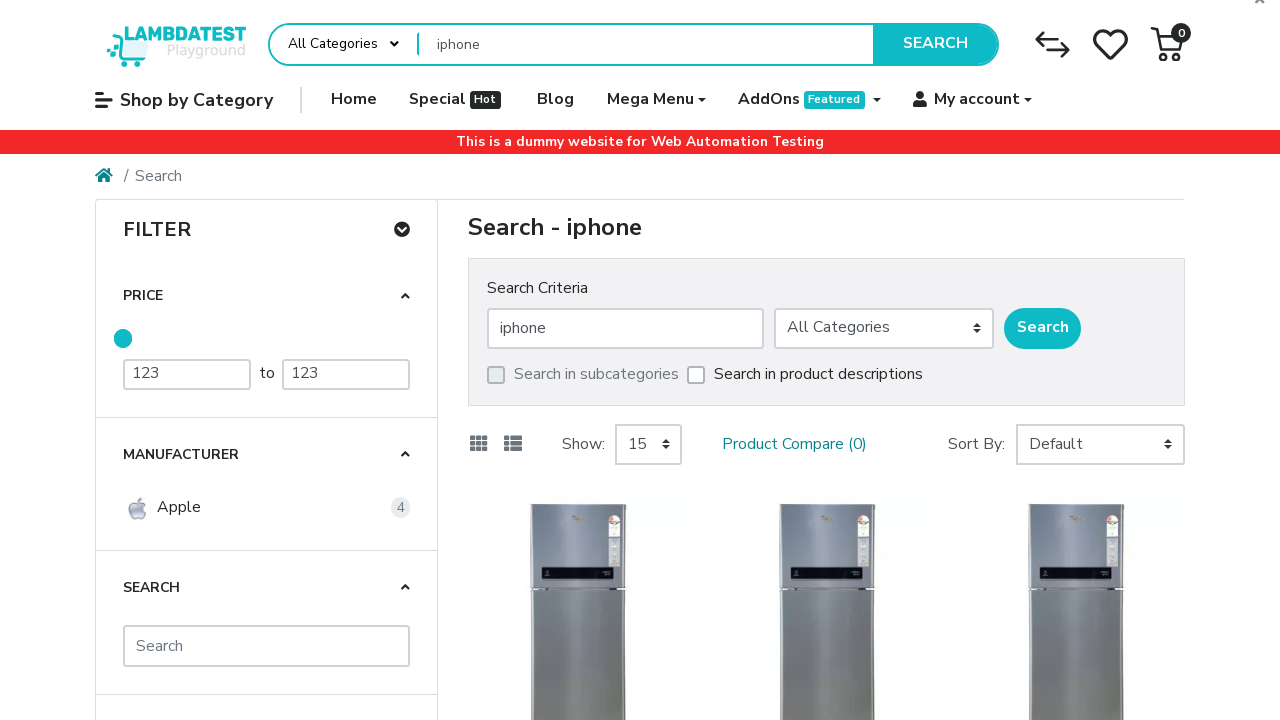